Tests various JavaScript alert interactions on DemoQA including simple alerts, delayed alerts, confirmation dialogs, and prompt dialogs with text input.

Starting URL: https://demoqa.com

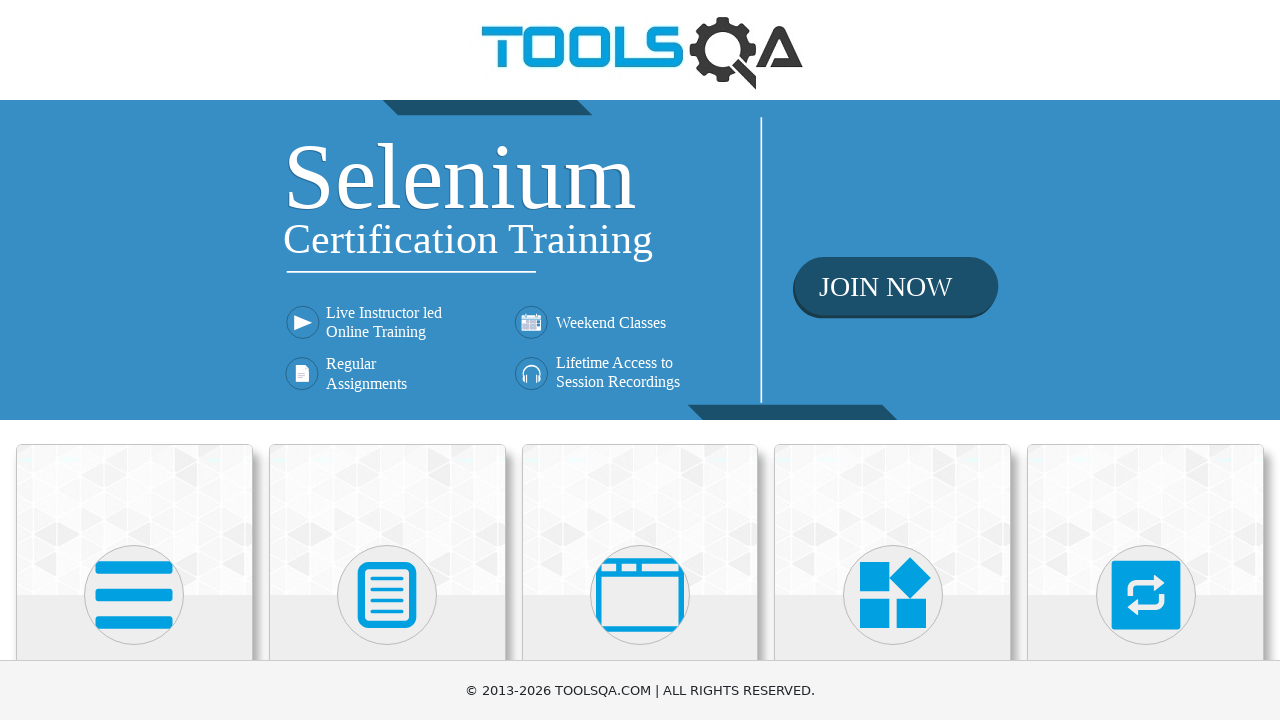

Scrolled down 400px to reveal menu options
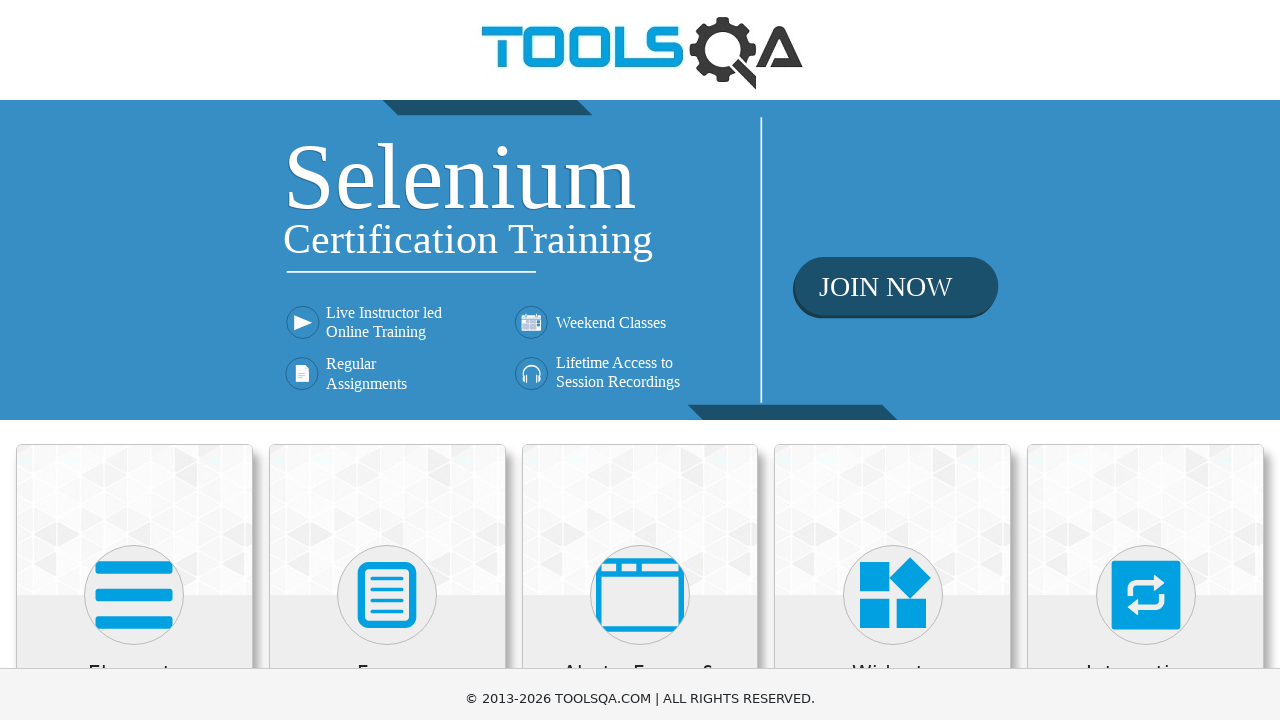

Clicked on 'Alerts, Frame & Windows' menu item at (640, 285) on xpath=//h5[text()='Alerts, Frame & Windows']
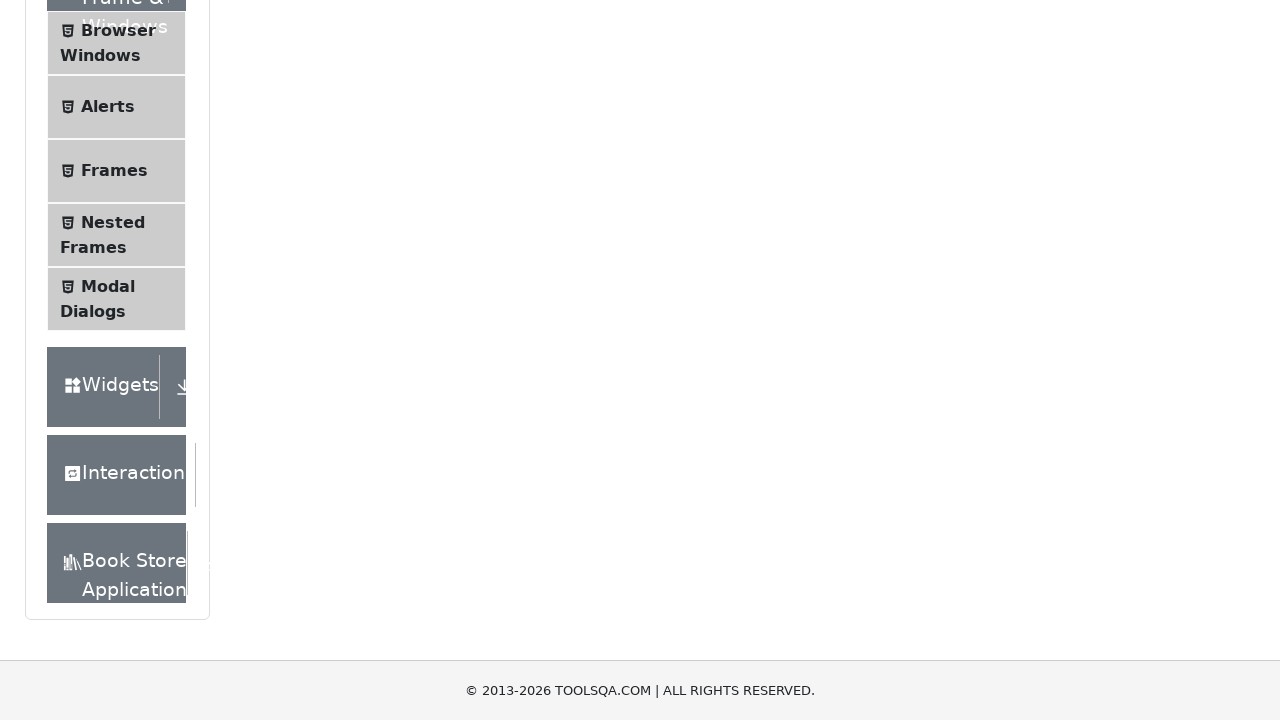

Clicked on 'Alerts' submenu at (108, 107) on xpath=//span[text()='Alerts']
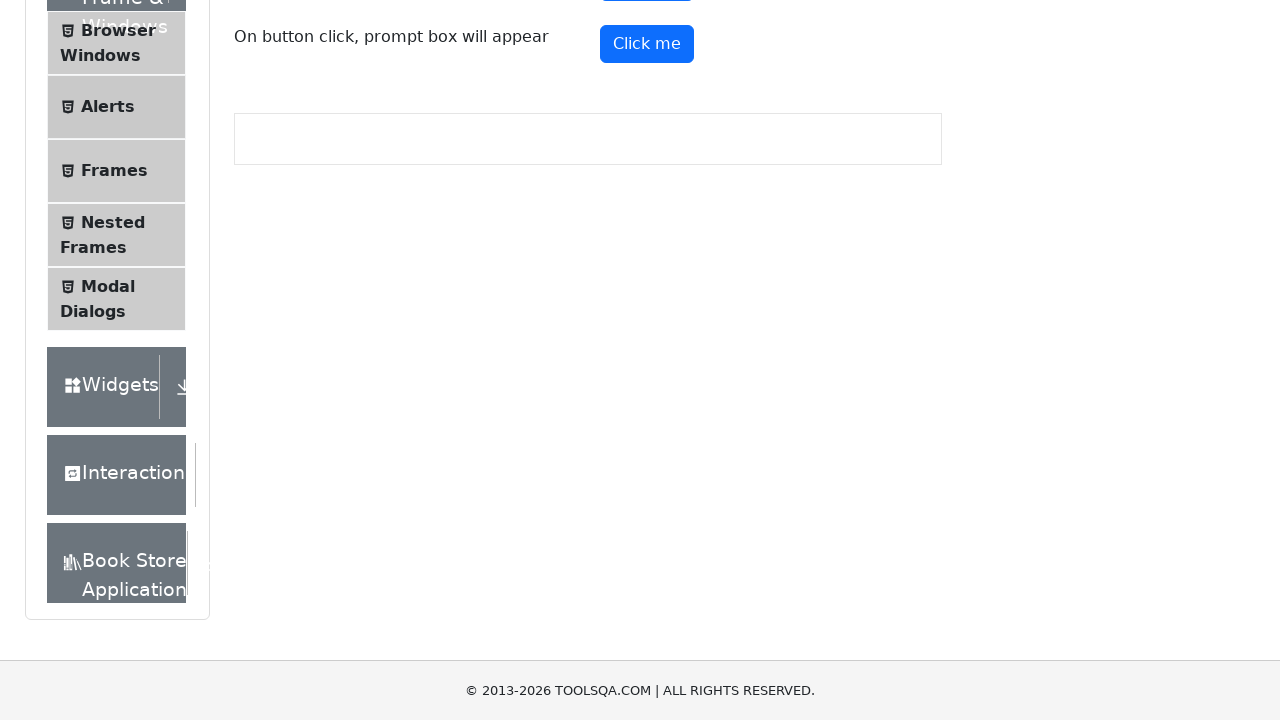

Clicked alert button to trigger simple OK alert at (647, 242) on #alertButton
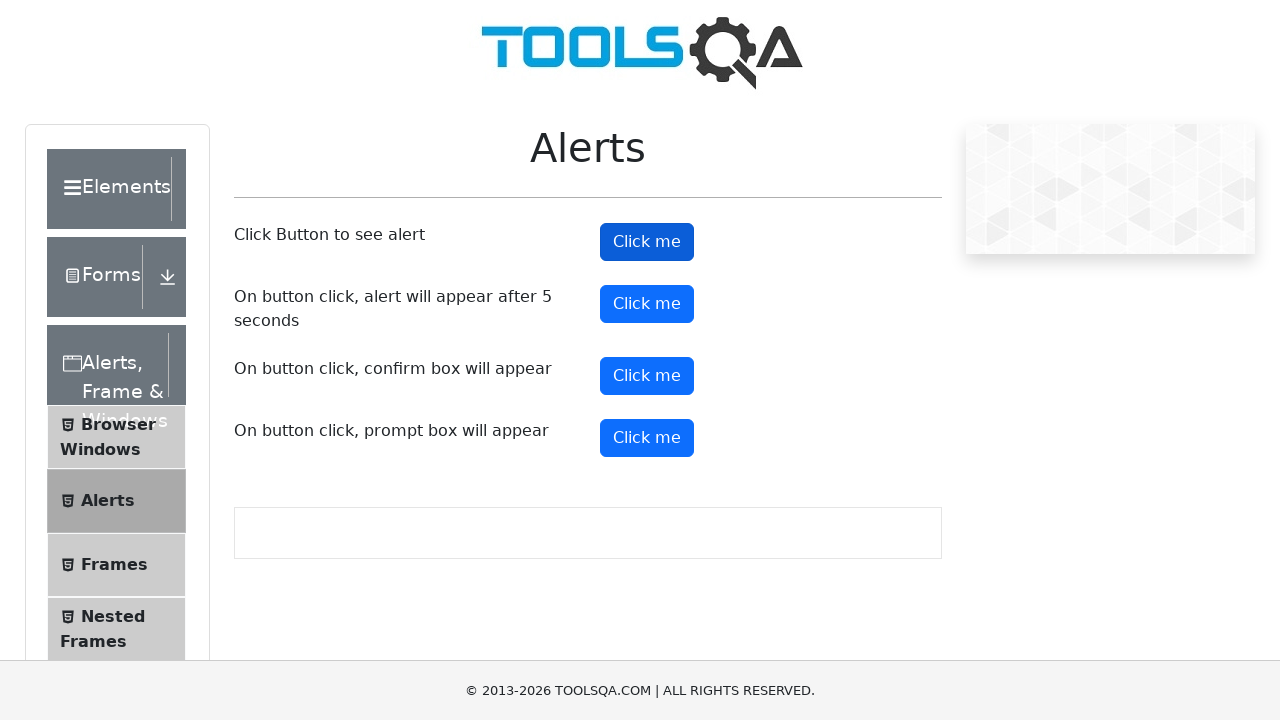

Set up dialog handler to accept alerts
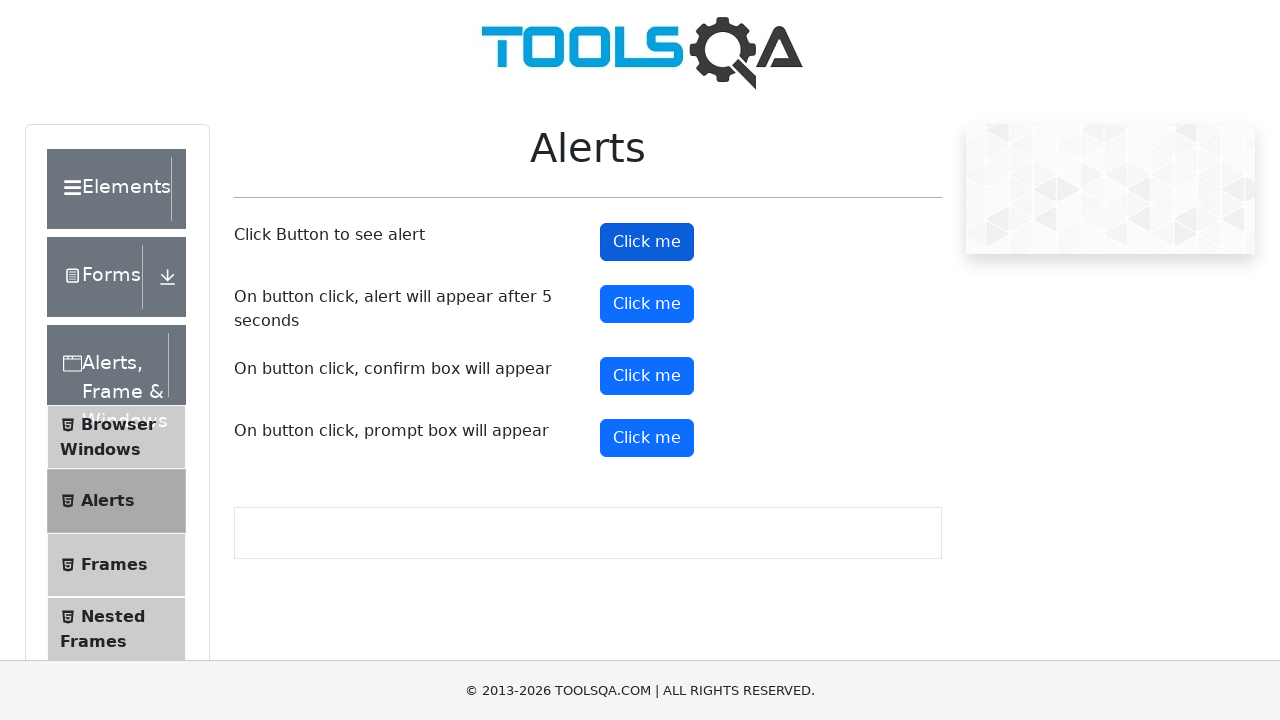

Waited 500ms for alert handling to complete
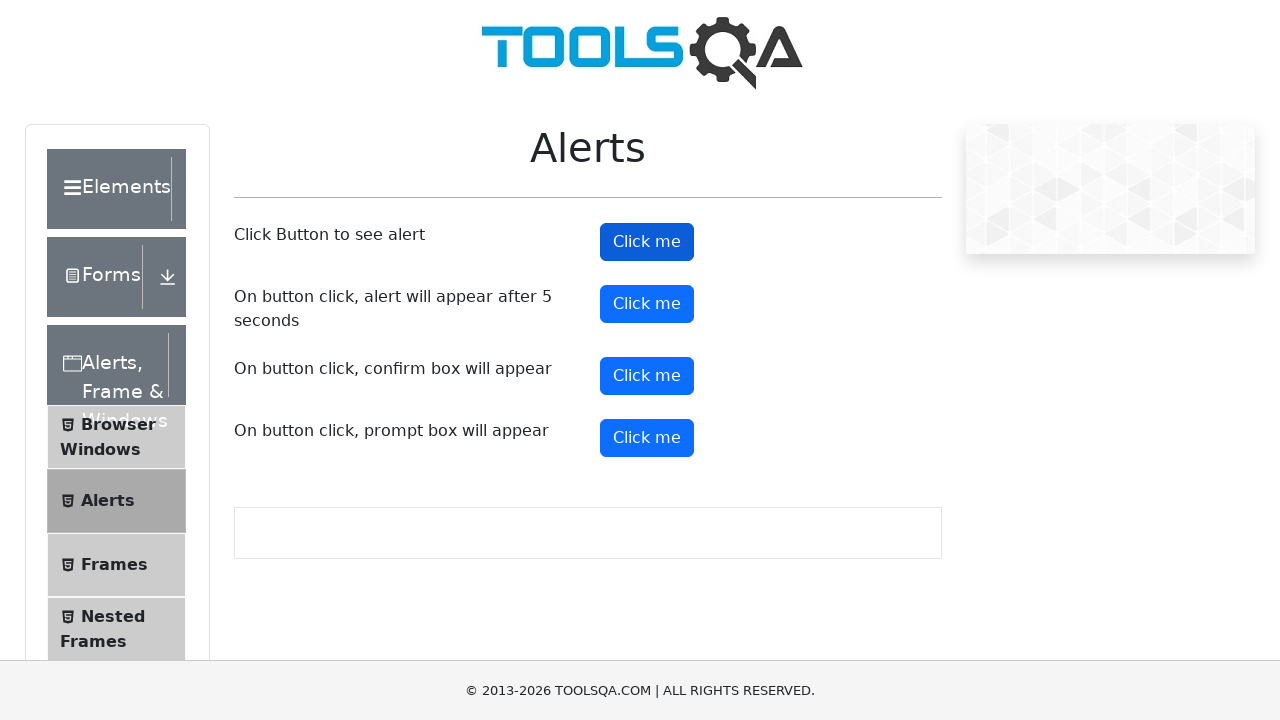

Clicked timer alert button to trigger delayed alert at (647, 304) on #timerAlertButton
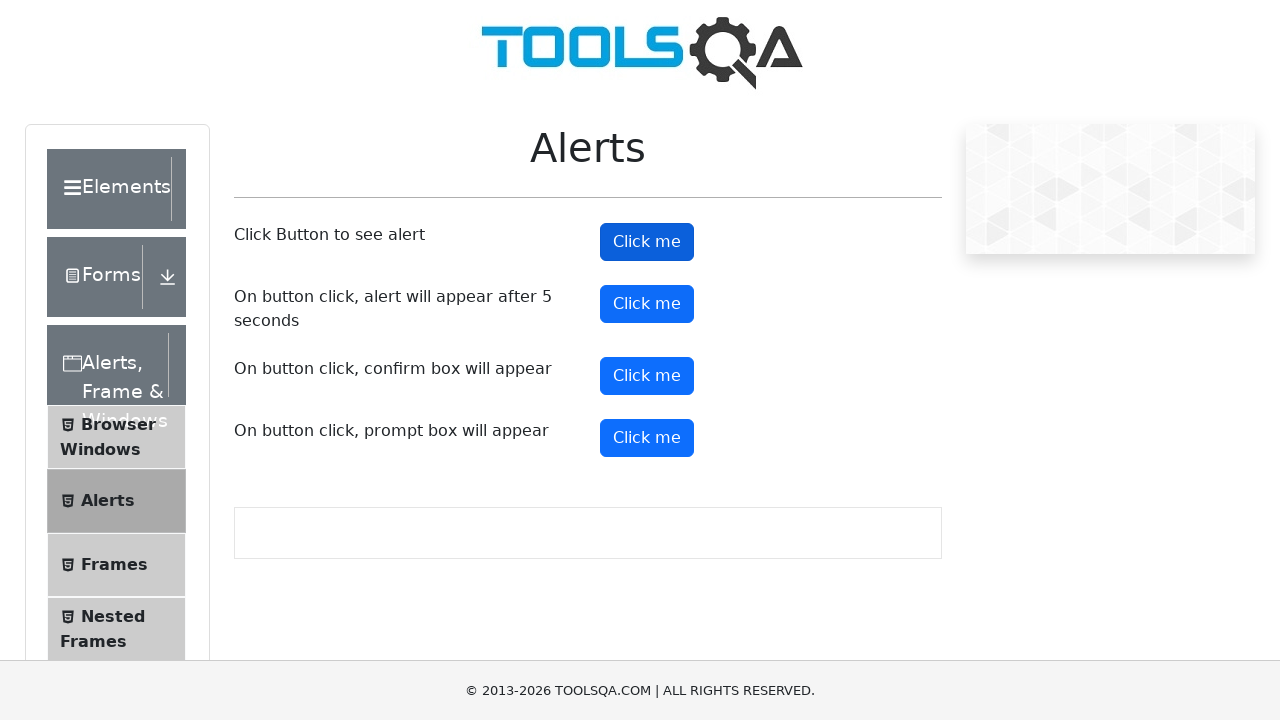

Waited for delayed alert to appear (up to 10 seconds)
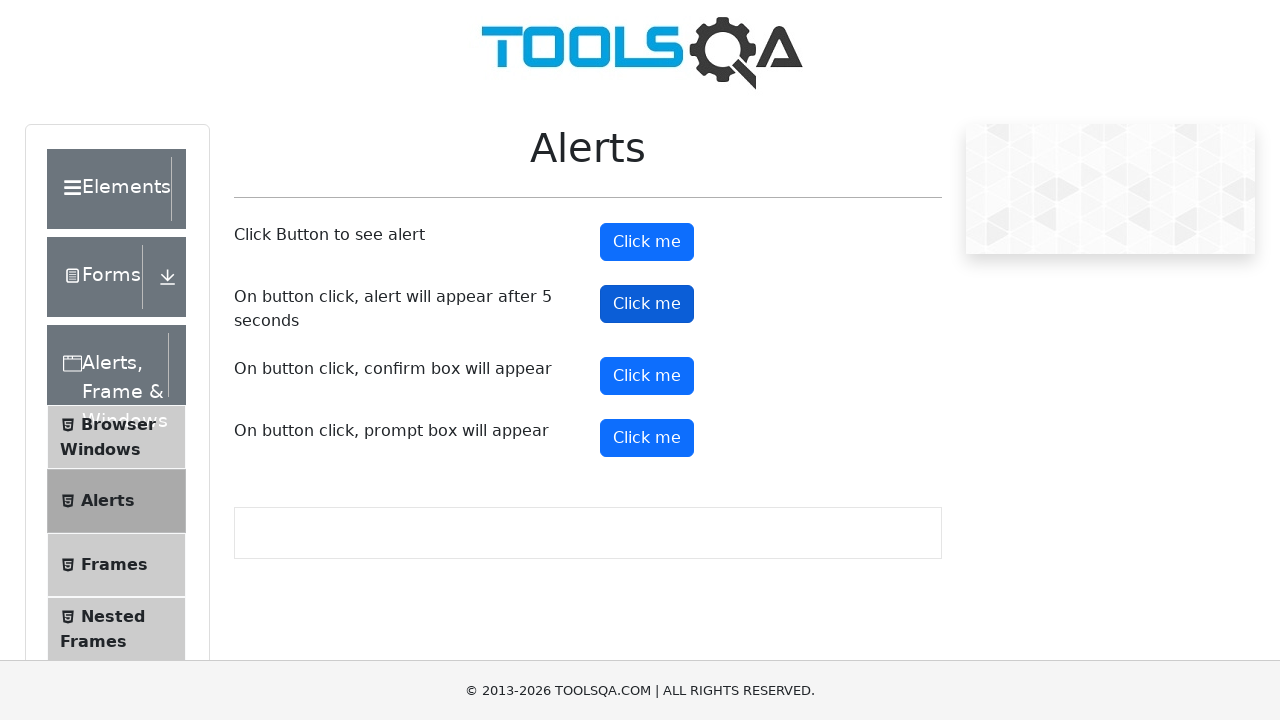

Set up dialog handler to dismiss the confirmation dialog
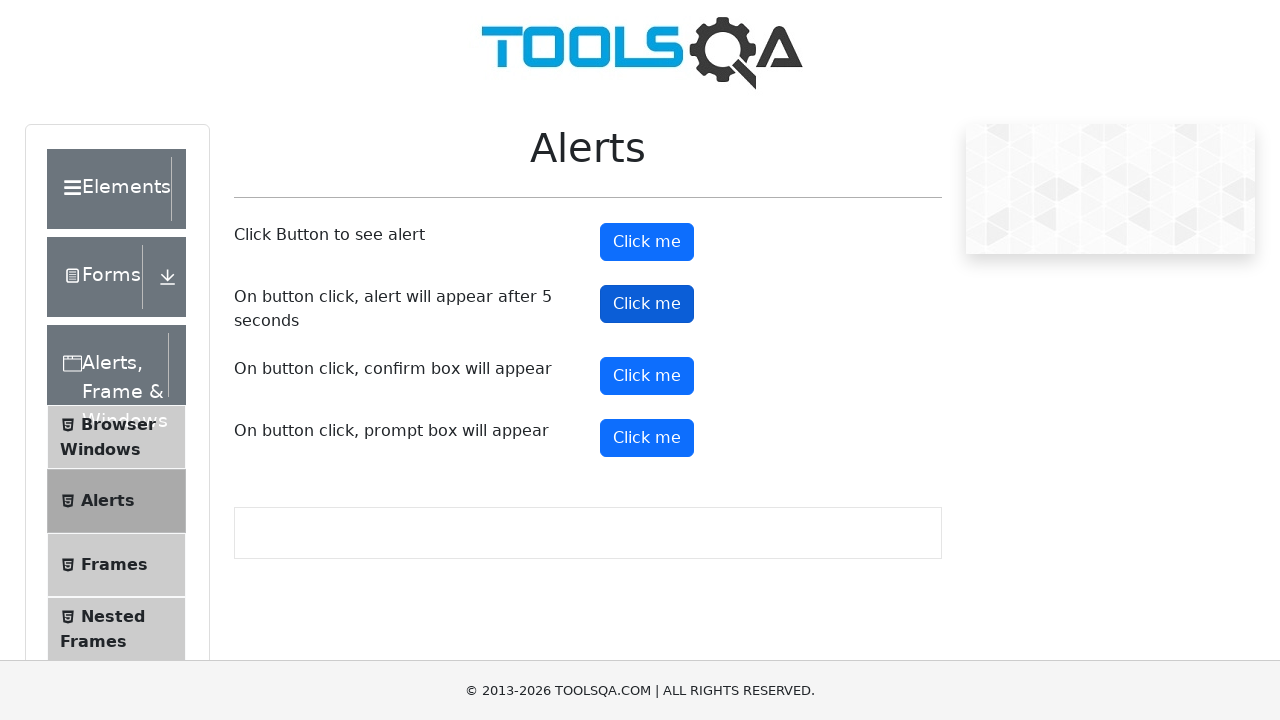

Clicked confirm button to trigger confirmation dialog at (647, 376) on #confirmButton
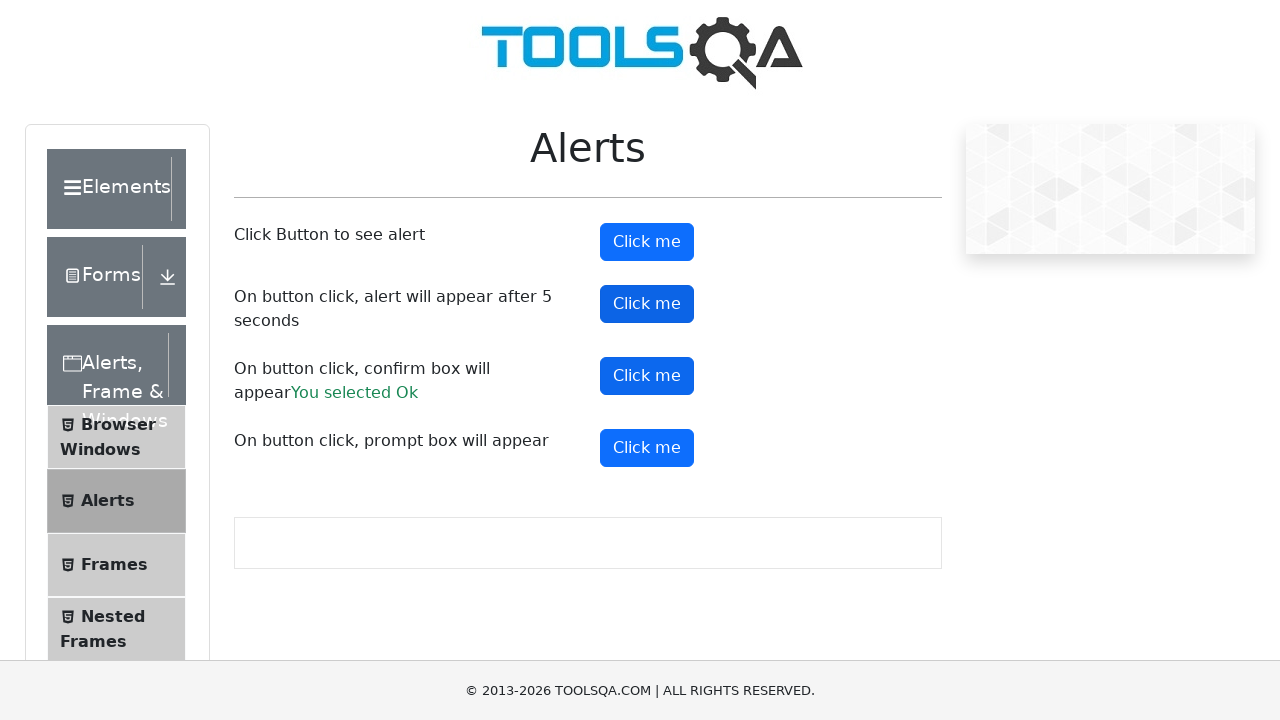

Waited 500ms after dismissing confirmation dialog
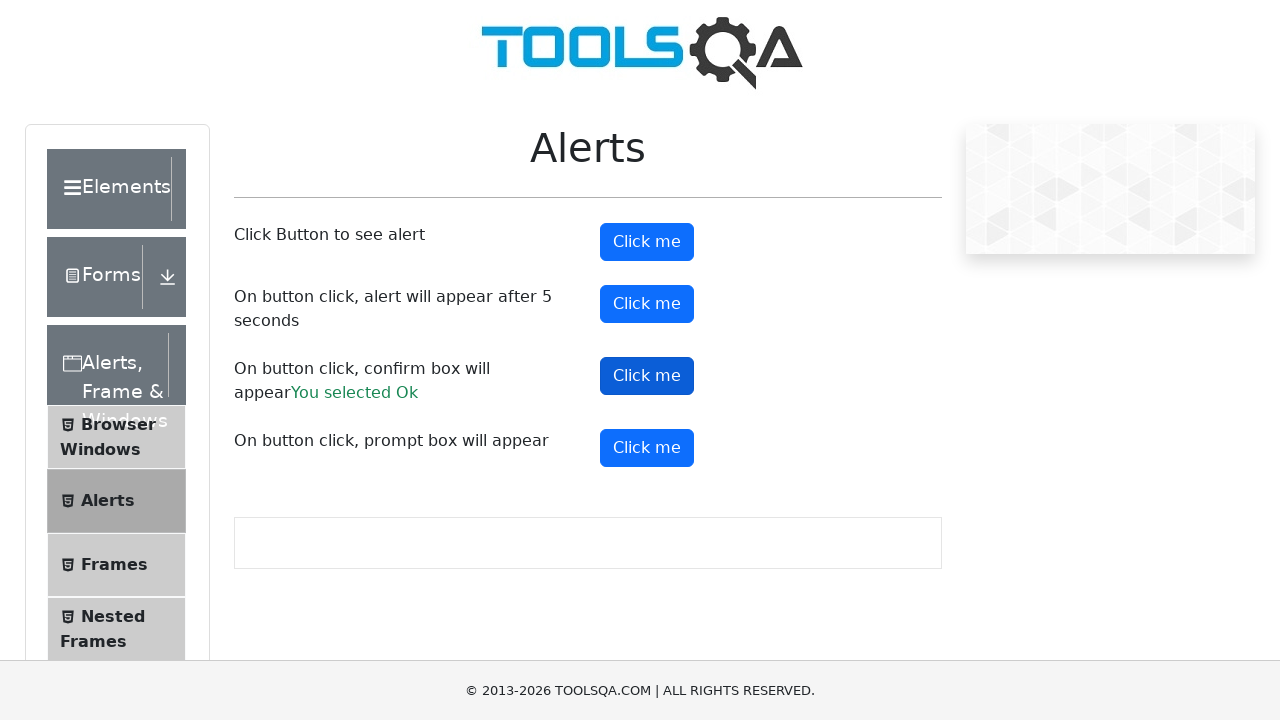

Set up dialog handler to accept prompt with text 'Mariela'
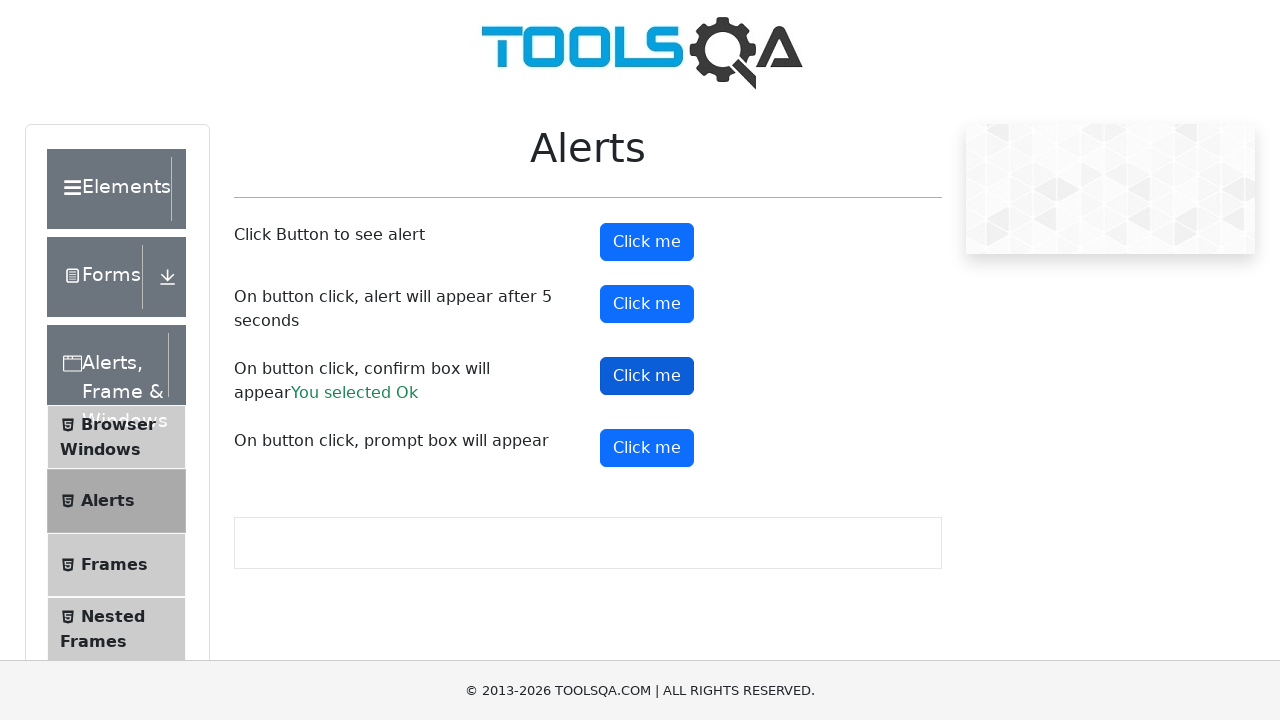

Clicked prompt button to trigger prompt dialog at (647, 448) on #promtButton
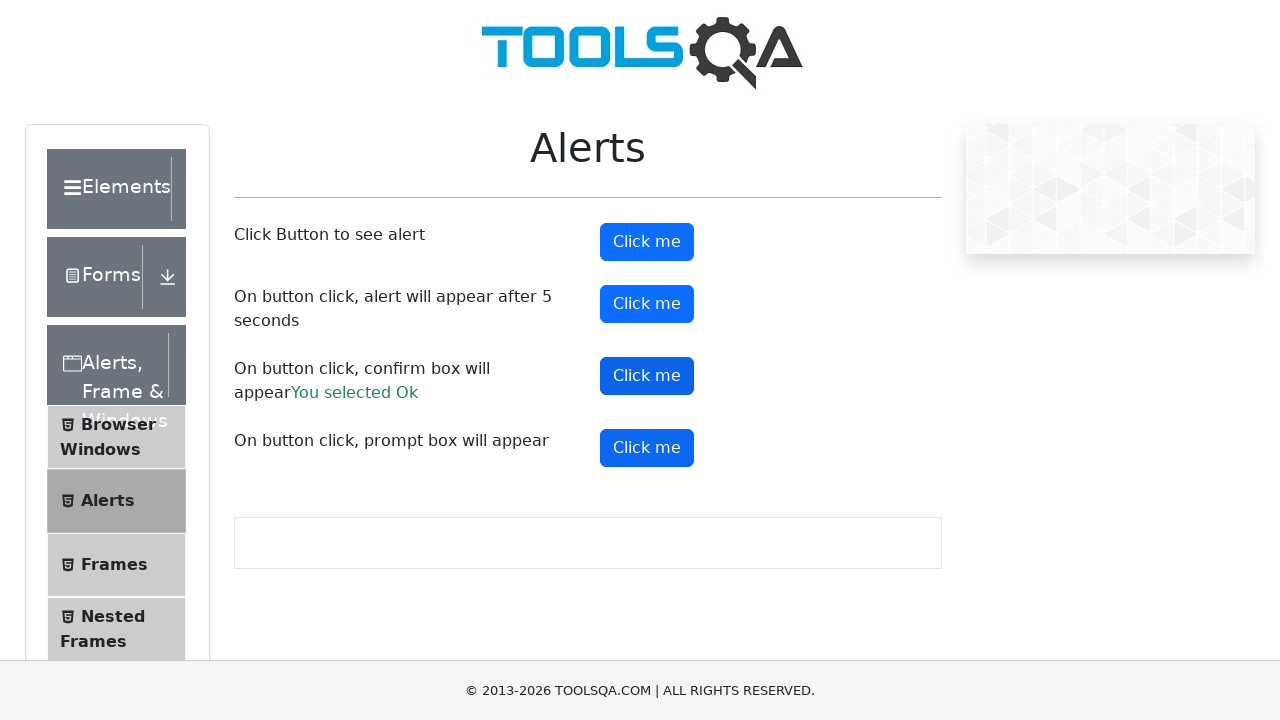

Waited 500ms after submitting prompt dialog
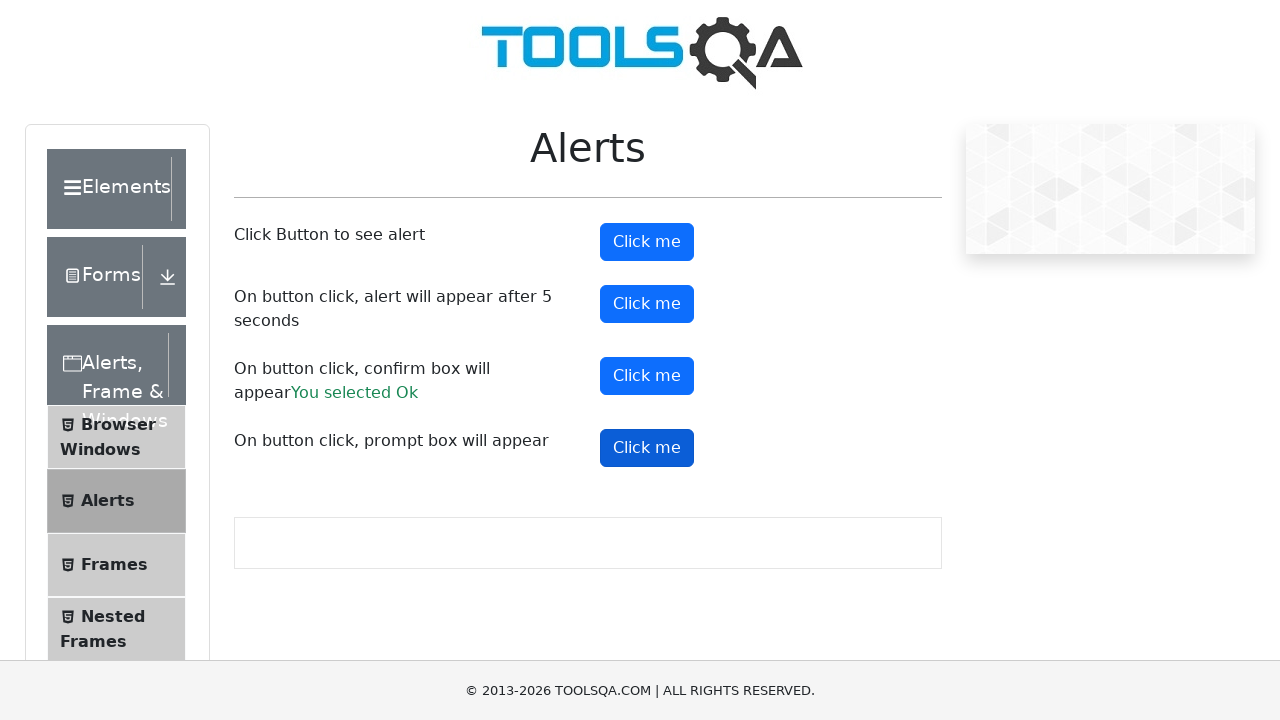

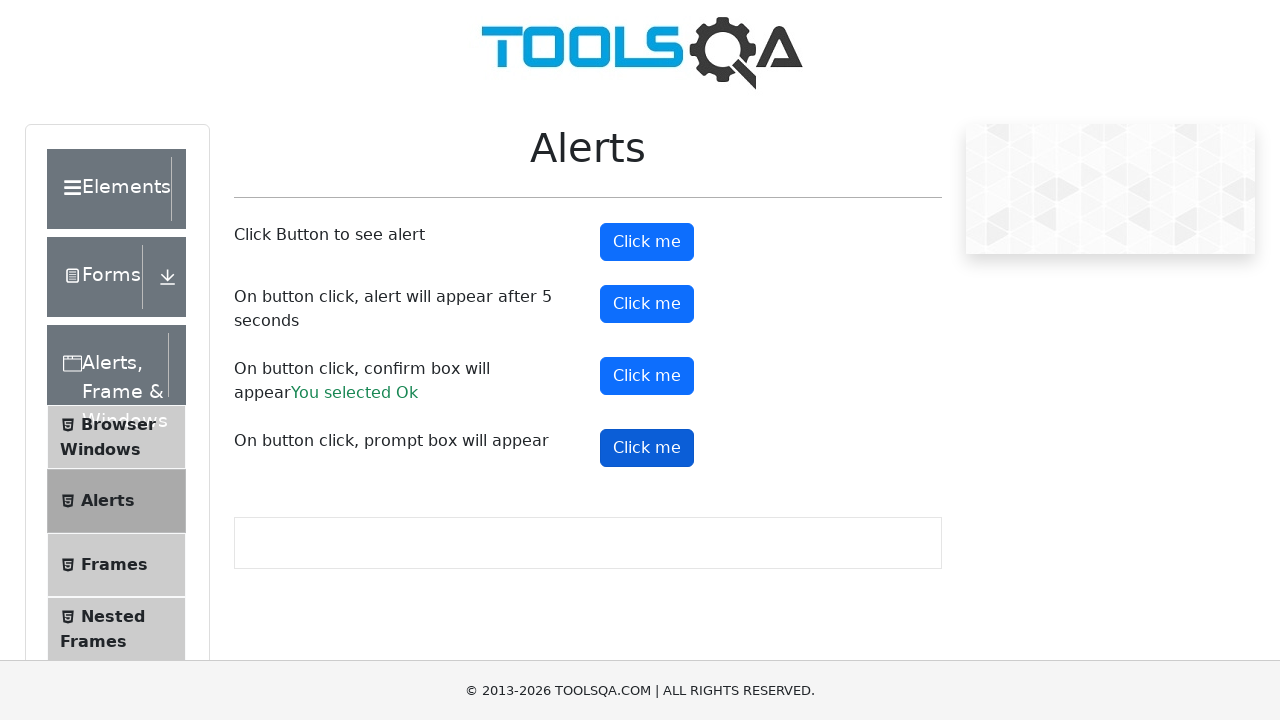